Tests adding todo items by filling the input field and pressing Enter, then verifying the items appear in the list

Starting URL: https://demo.playwright.dev/todomvc

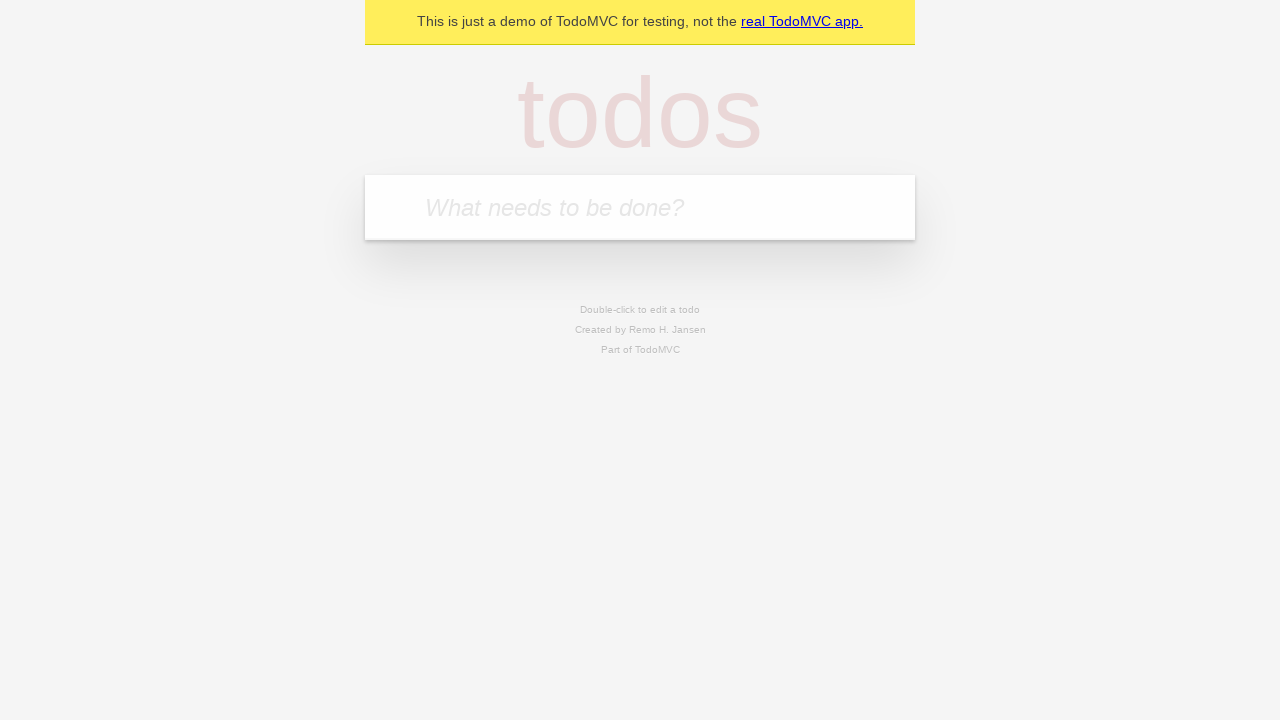

Filled todo input with 'buy some cheese' on internal:attr=[placeholder="What needs to be done?"i]
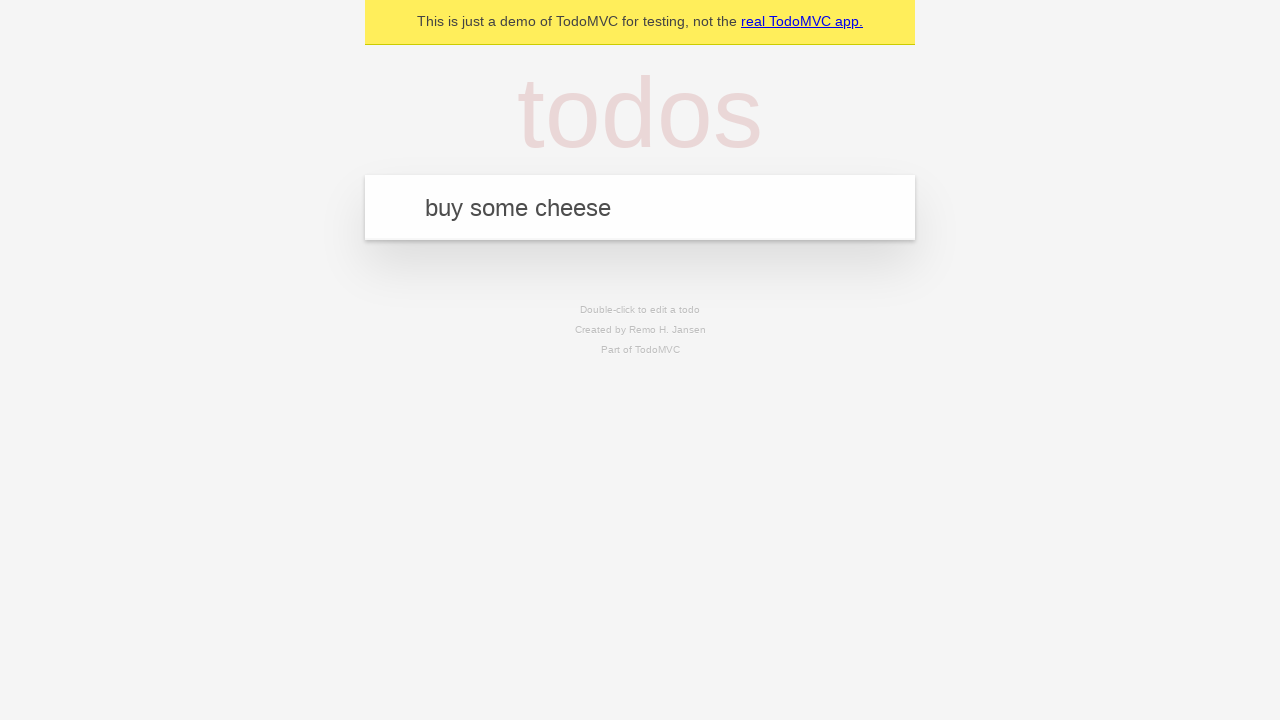

Pressed Enter to add first todo item on internal:attr=[placeholder="What needs to be done?"i]
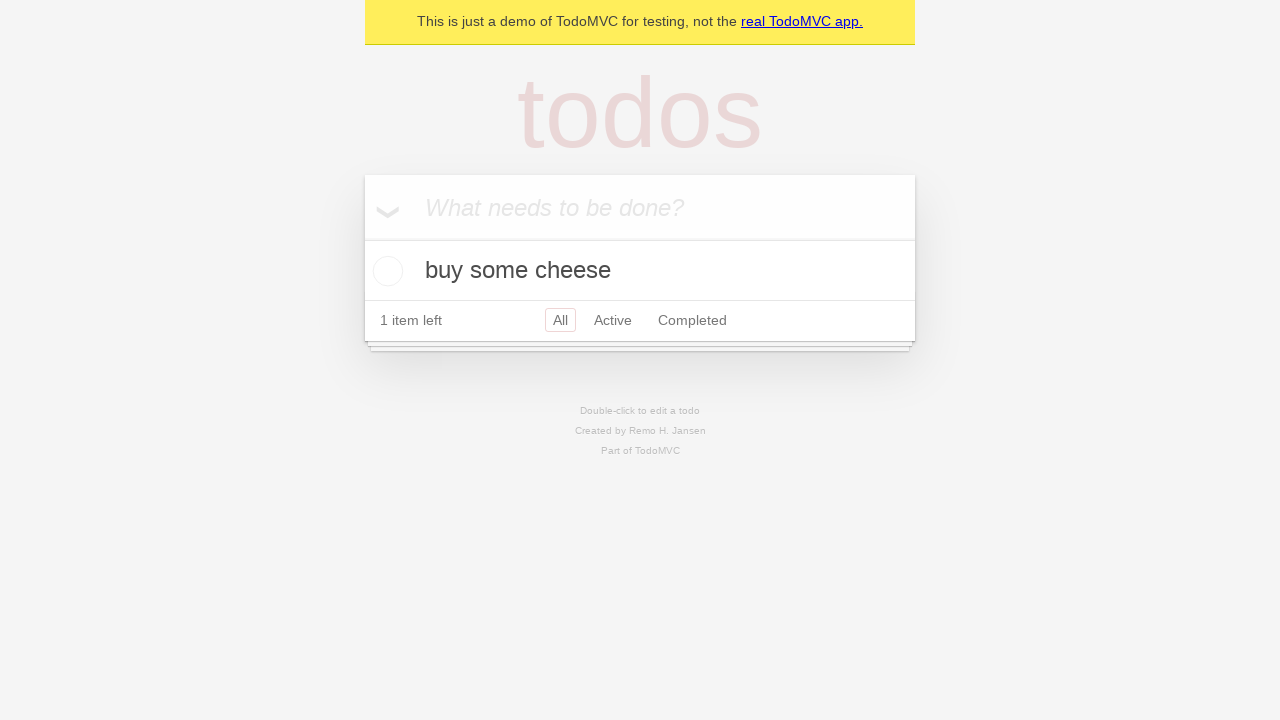

First todo item appeared in the list
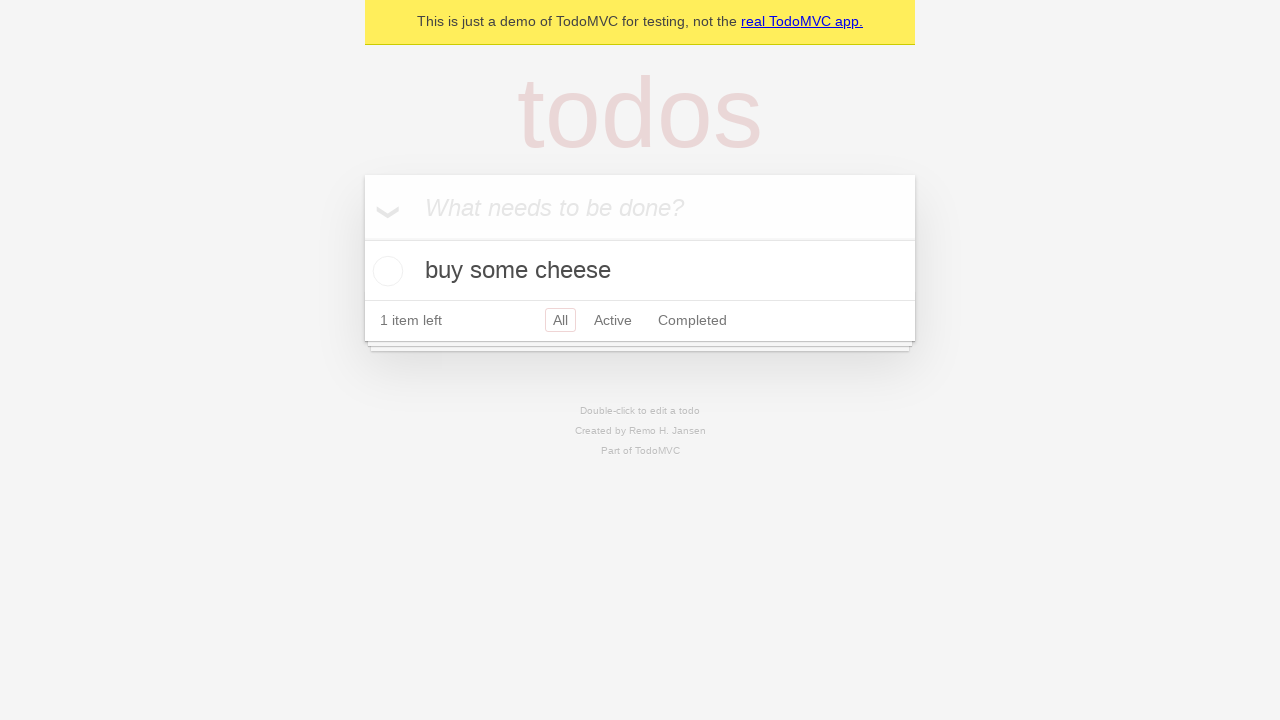

Filled todo input with 'feed the cat' on internal:attr=[placeholder="What needs to be done?"i]
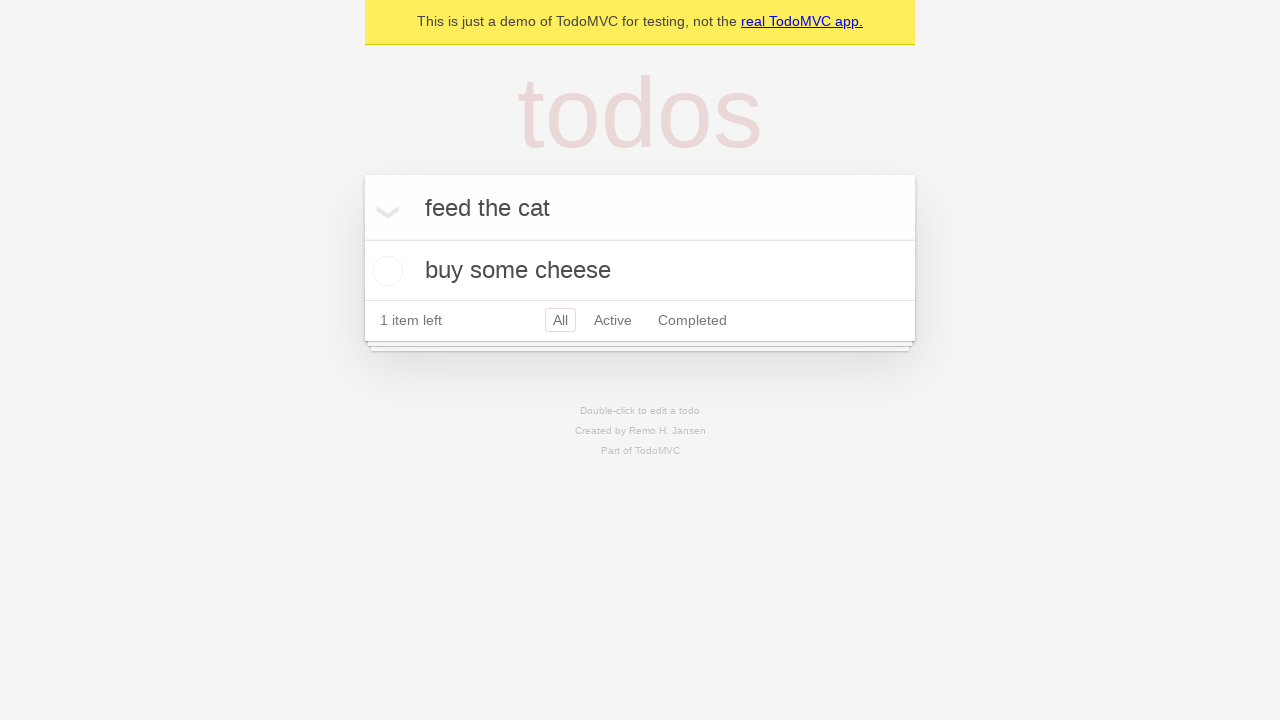

Pressed Enter to add second todo item on internal:attr=[placeholder="What needs to be done?"i]
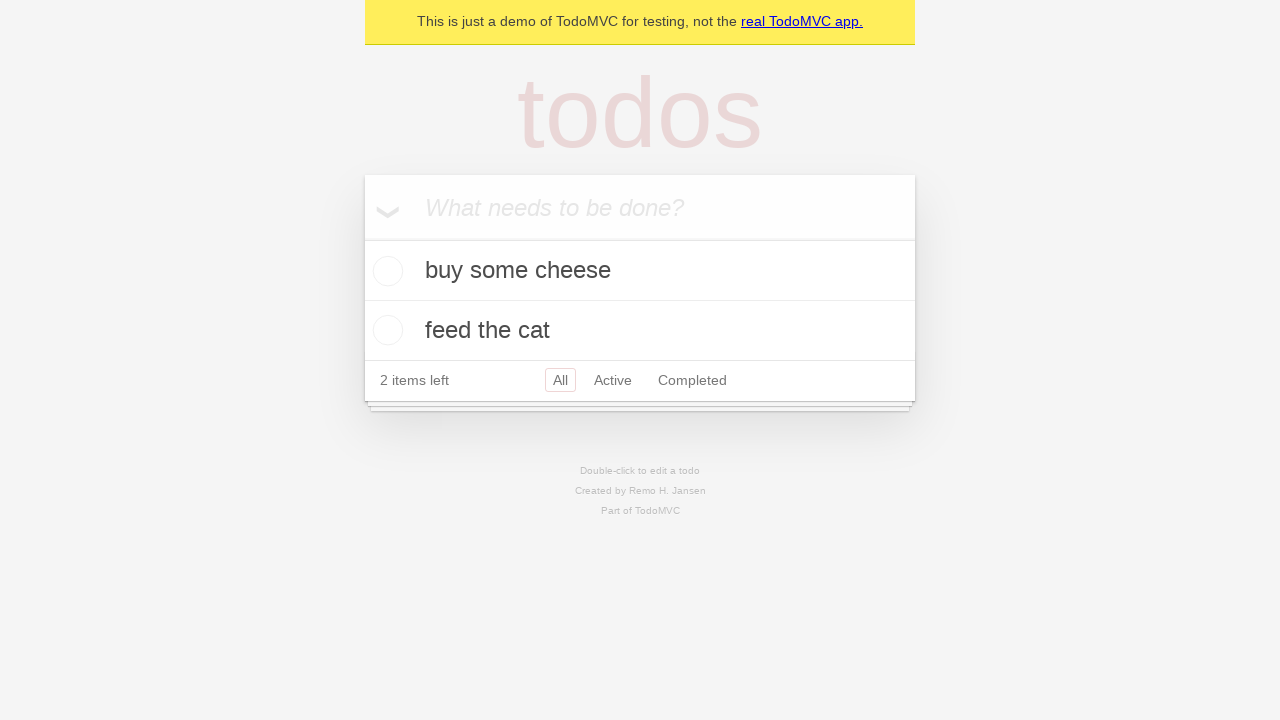

Both todo items are present in the list
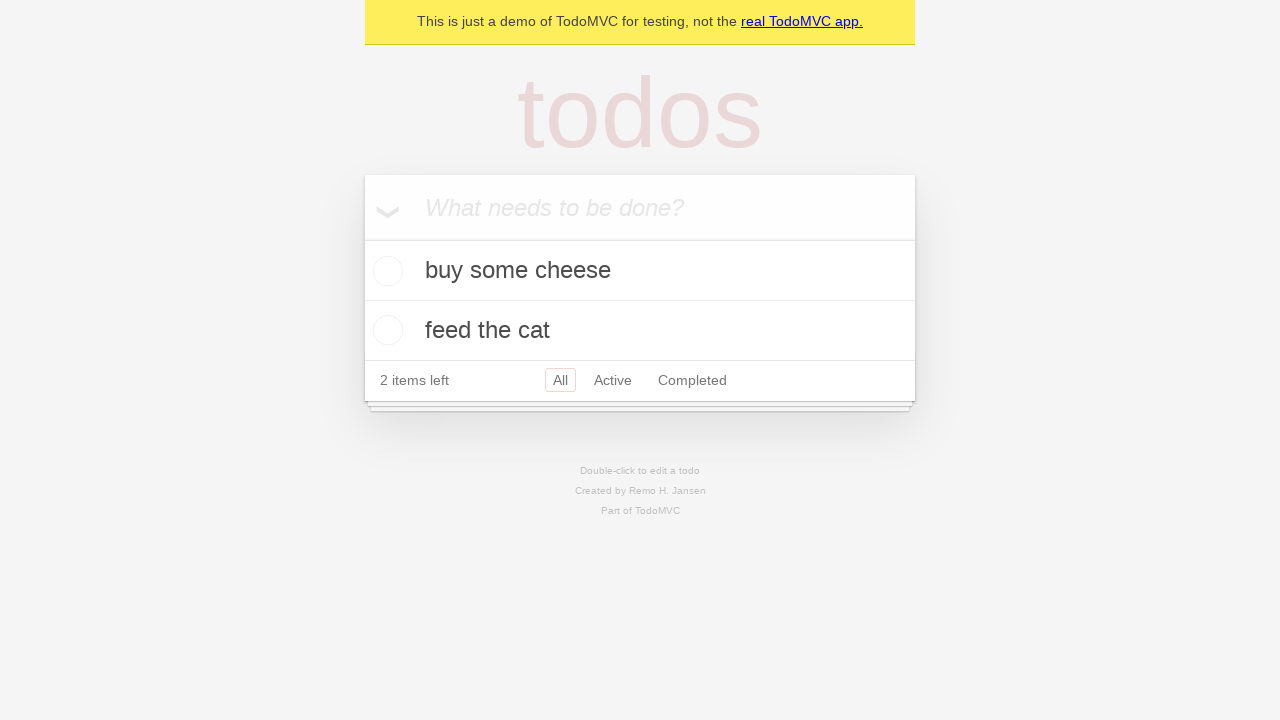

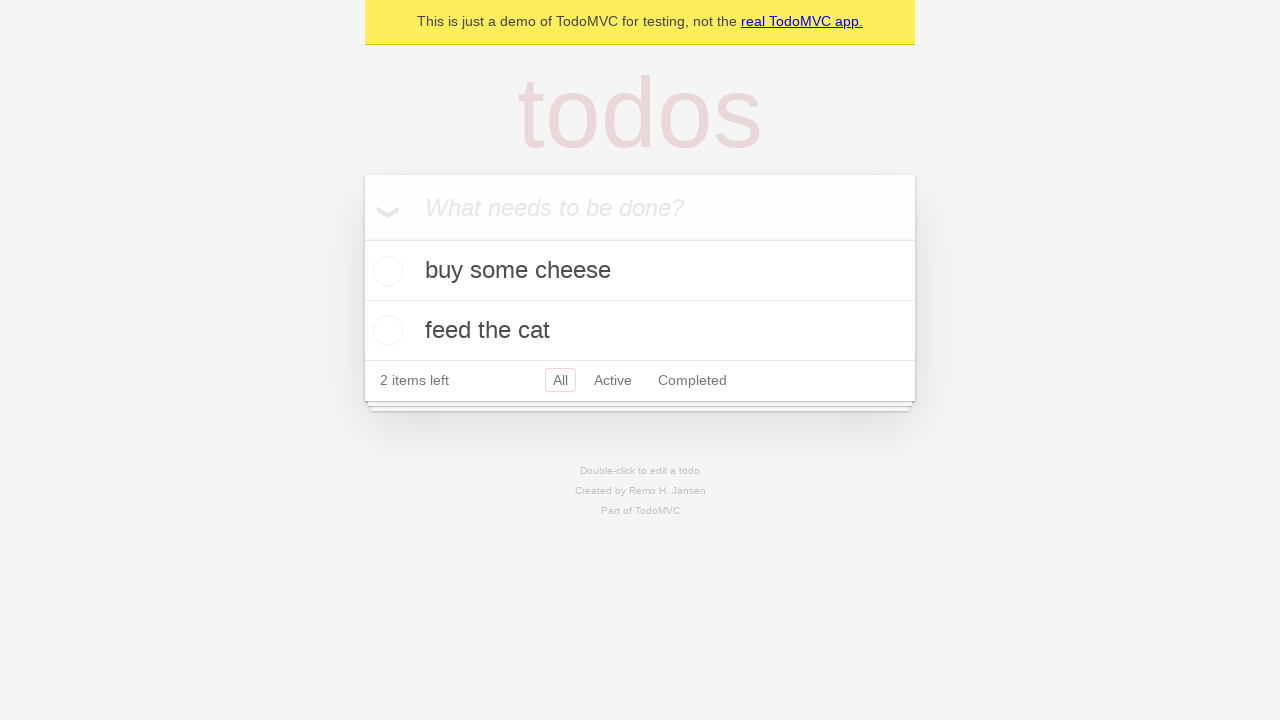